Tests handling of JavaScript alerts including simple alerts, confirmation alerts, and prompt alerts by accepting, dismissing, and entering text

Starting URL: https://the-internet.herokuapp.com/javascript_alerts

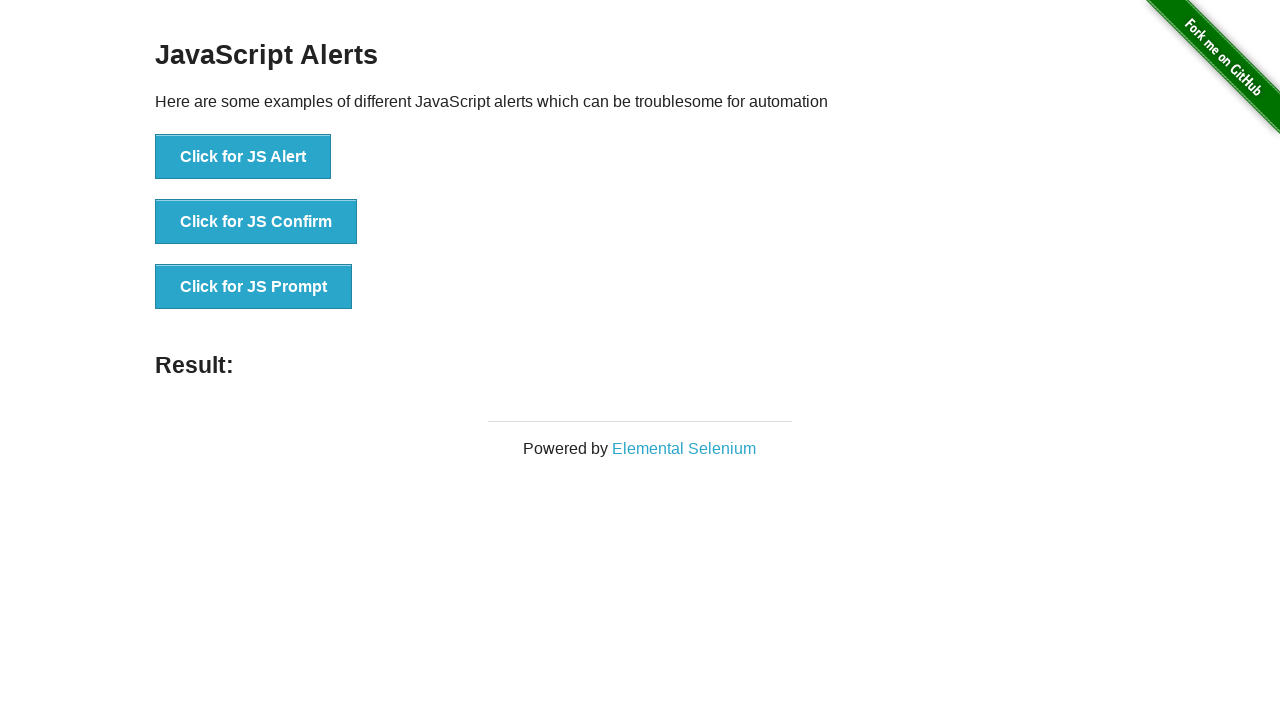

Clicked button to trigger simple JavaScript alert at (243, 157) on xpath=//button[@onclick='jsAlert()']
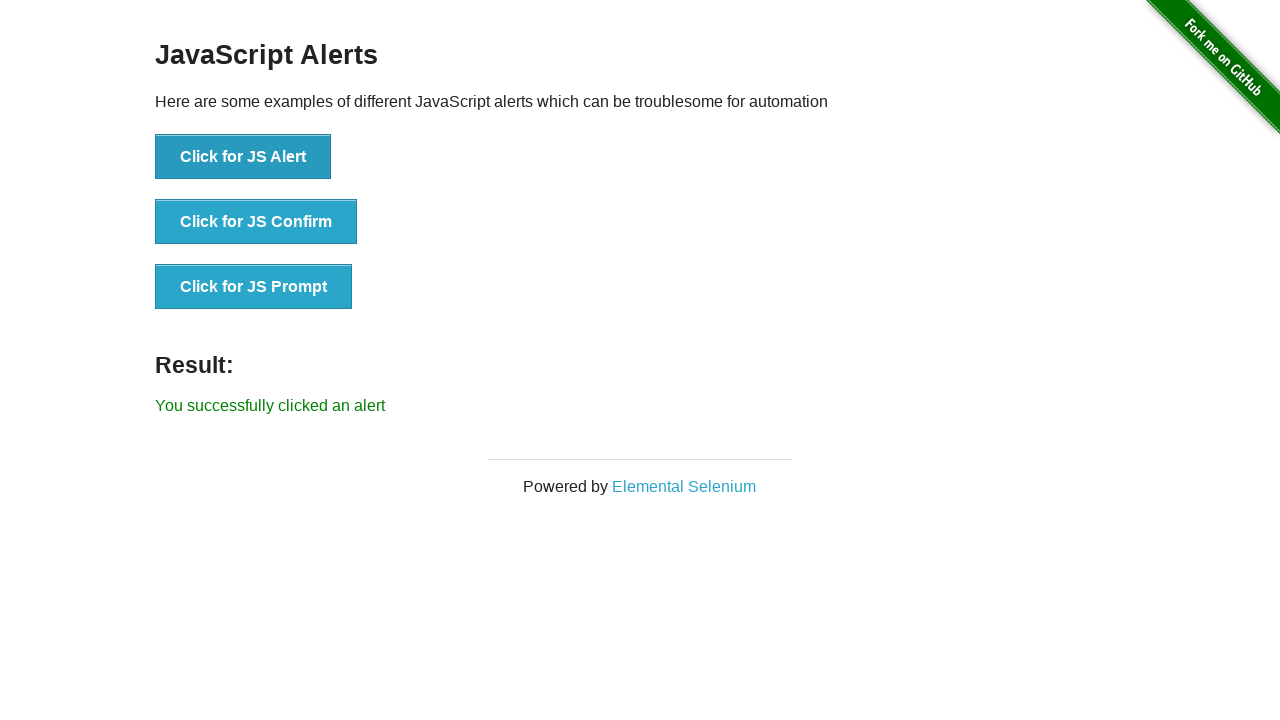

Set up dialog handler to accept simple alert
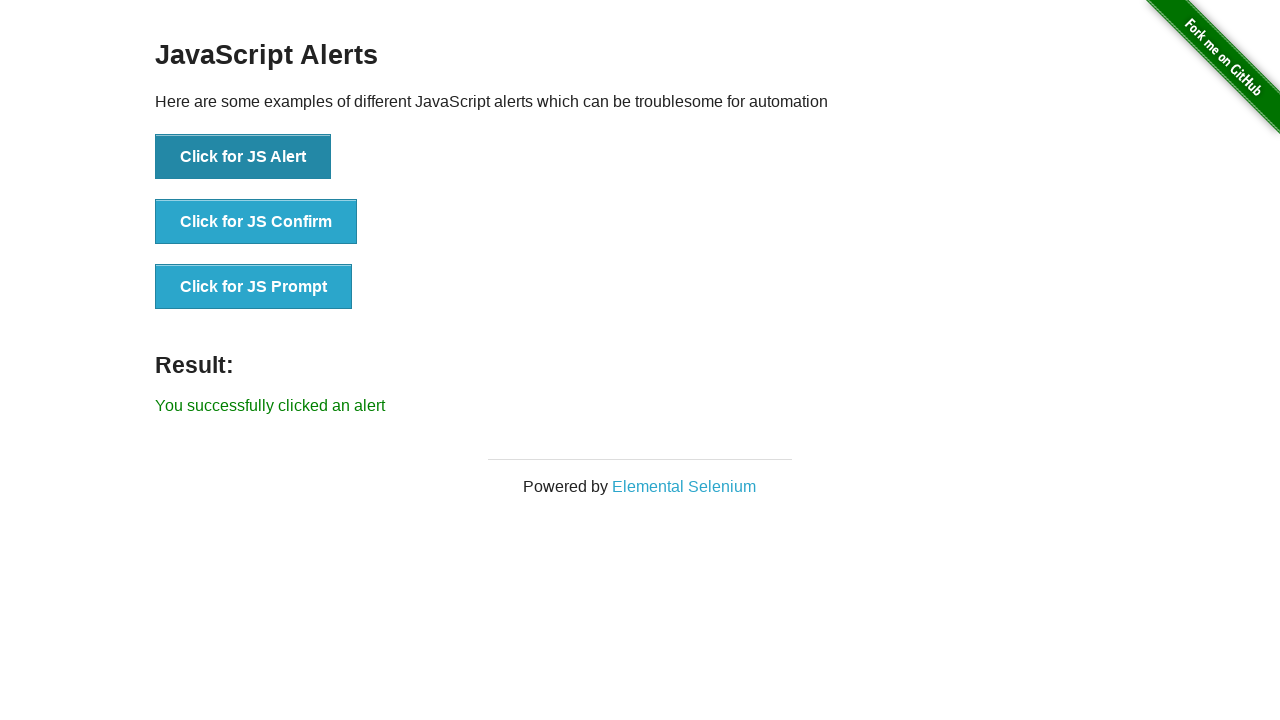

Clicked button to trigger confirmation JavaScript alert at (256, 222) on xpath=//button[@onclick='jsConfirm()']
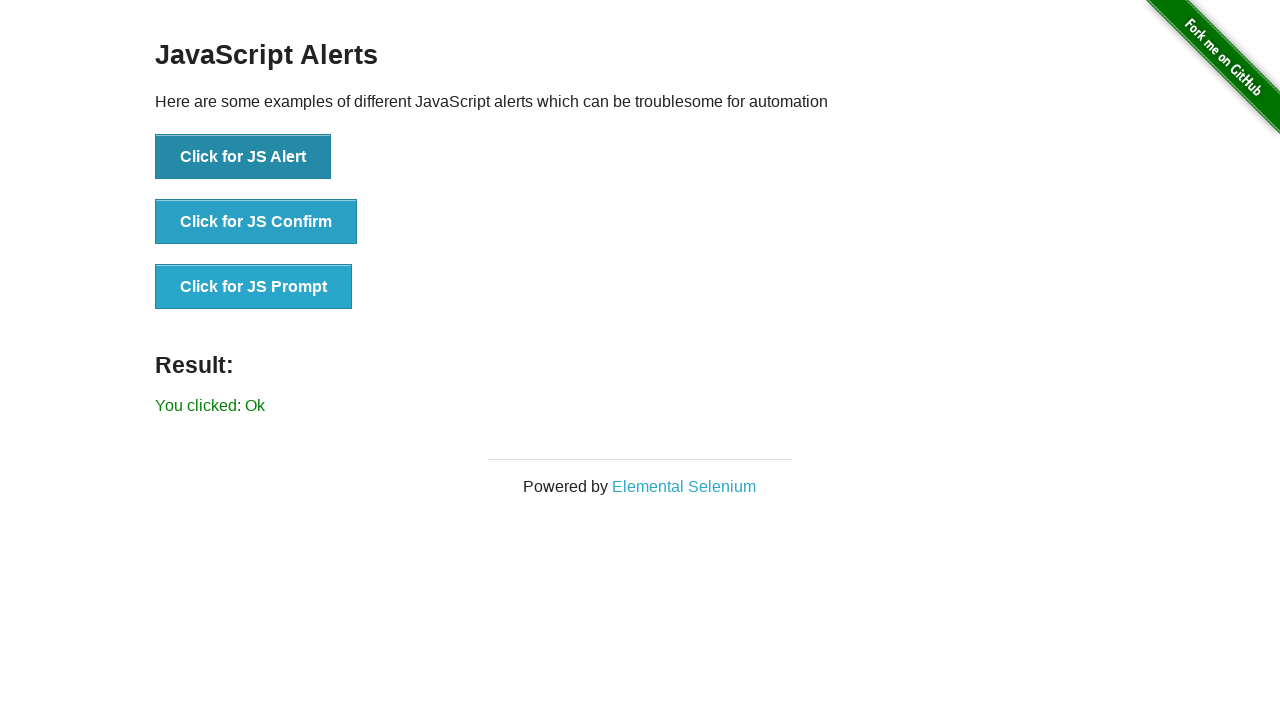

Set up dialog handler to dismiss confirmation alert
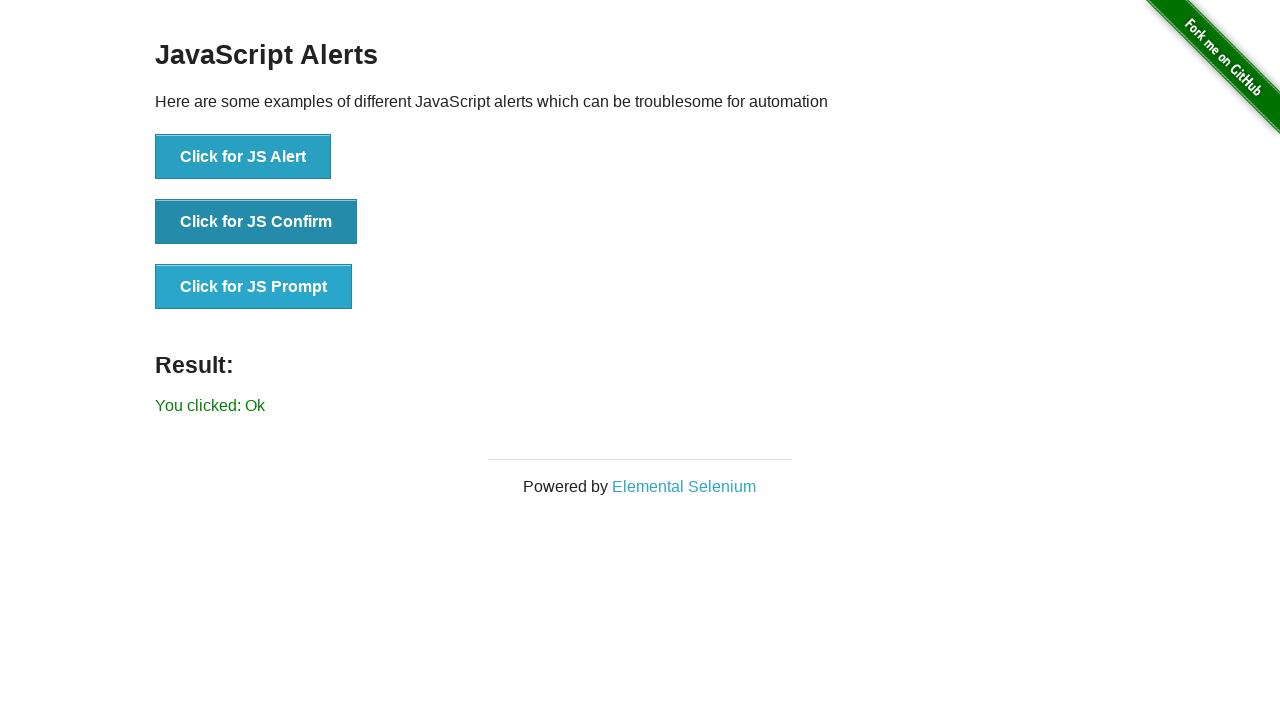

Clicked button to trigger prompt JavaScript alert at (254, 287) on xpath=//button[@onclick='jsPrompt()']
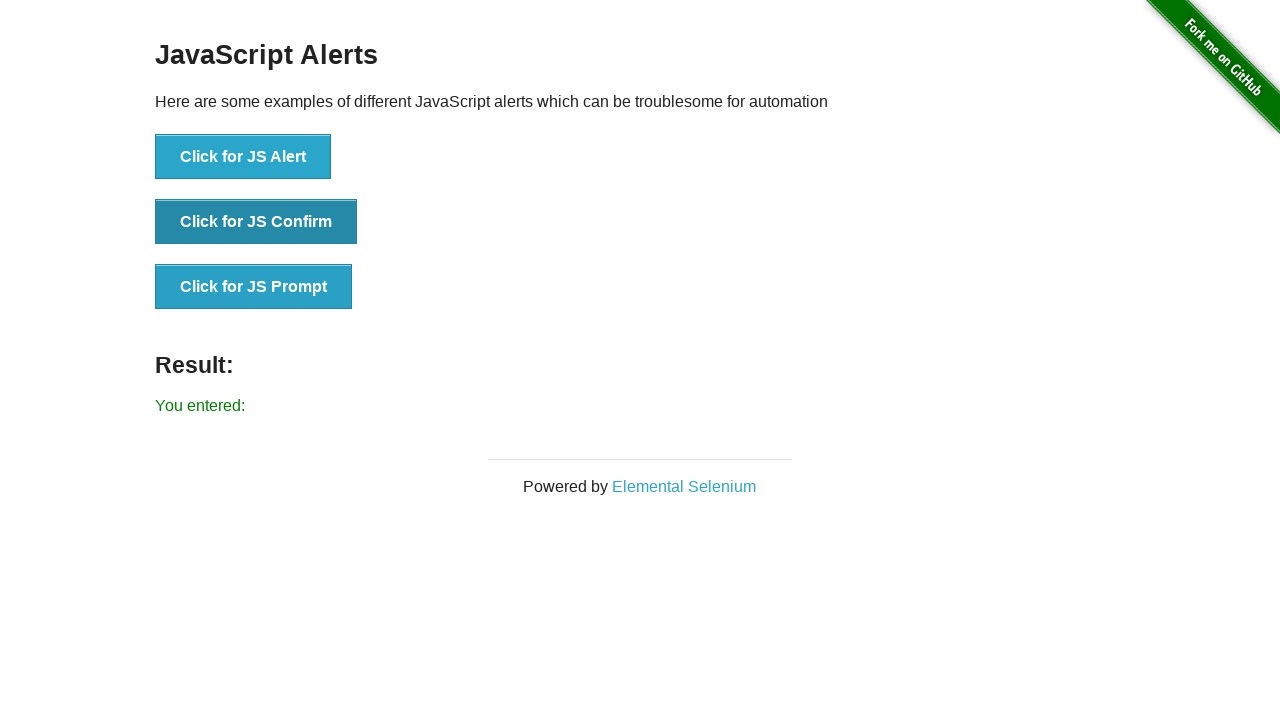

Set up dialog handler to accept prompt alert with text 'Today is running sunday'
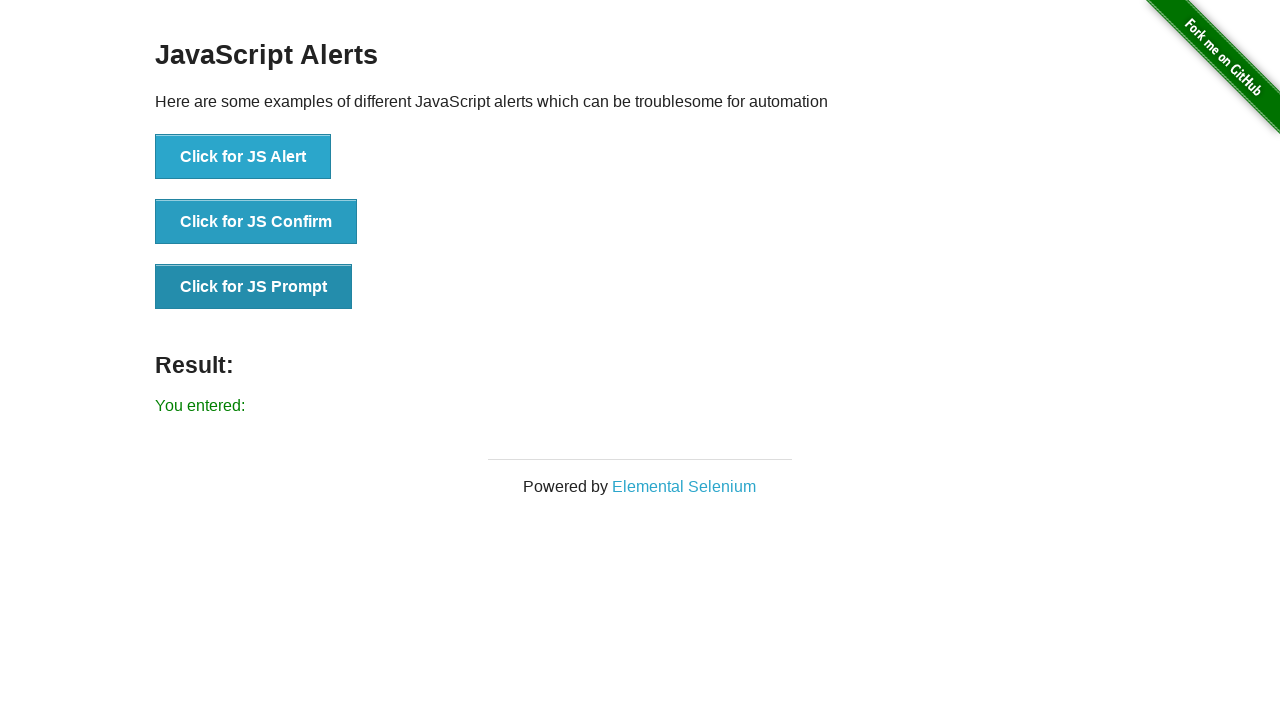

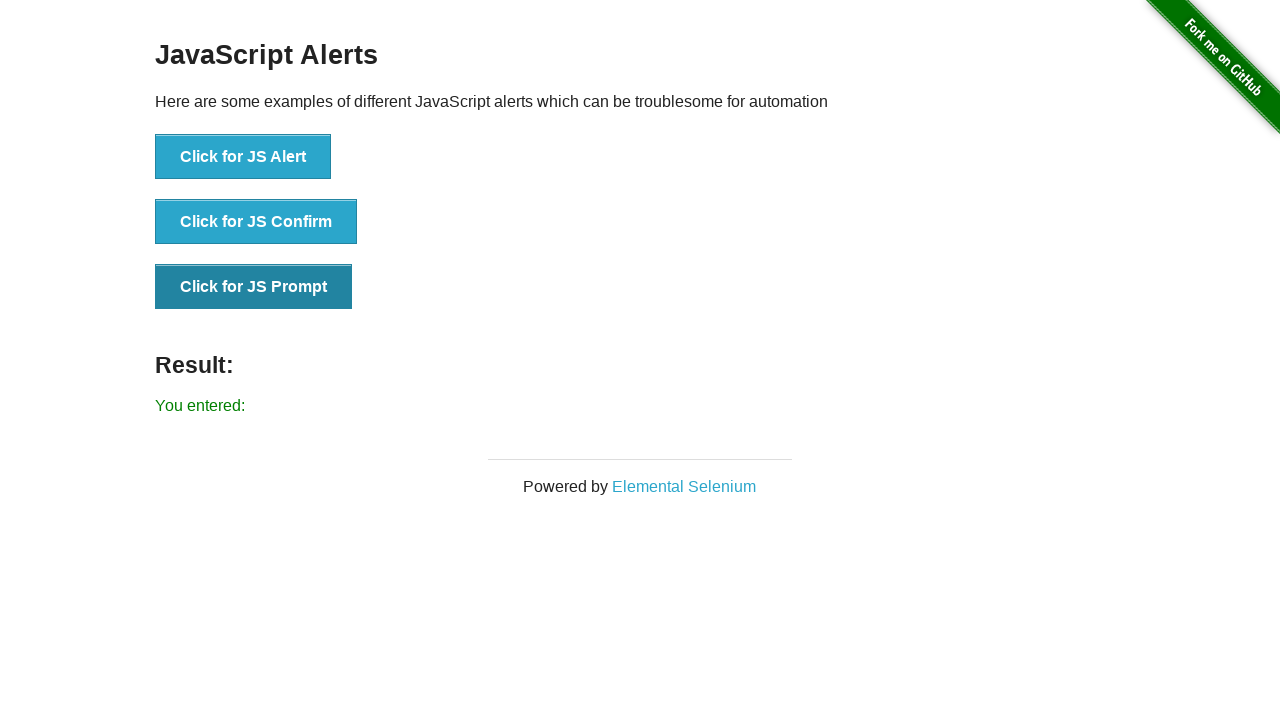